Tests a button click on an MDN accessibility example page, handles the resulting alert, and fills in a form field

Starting URL: https://mdn.github.io/learning-area/tools-testing/cross-browser-testing/accessibility/native-keyboard-accessibility.html

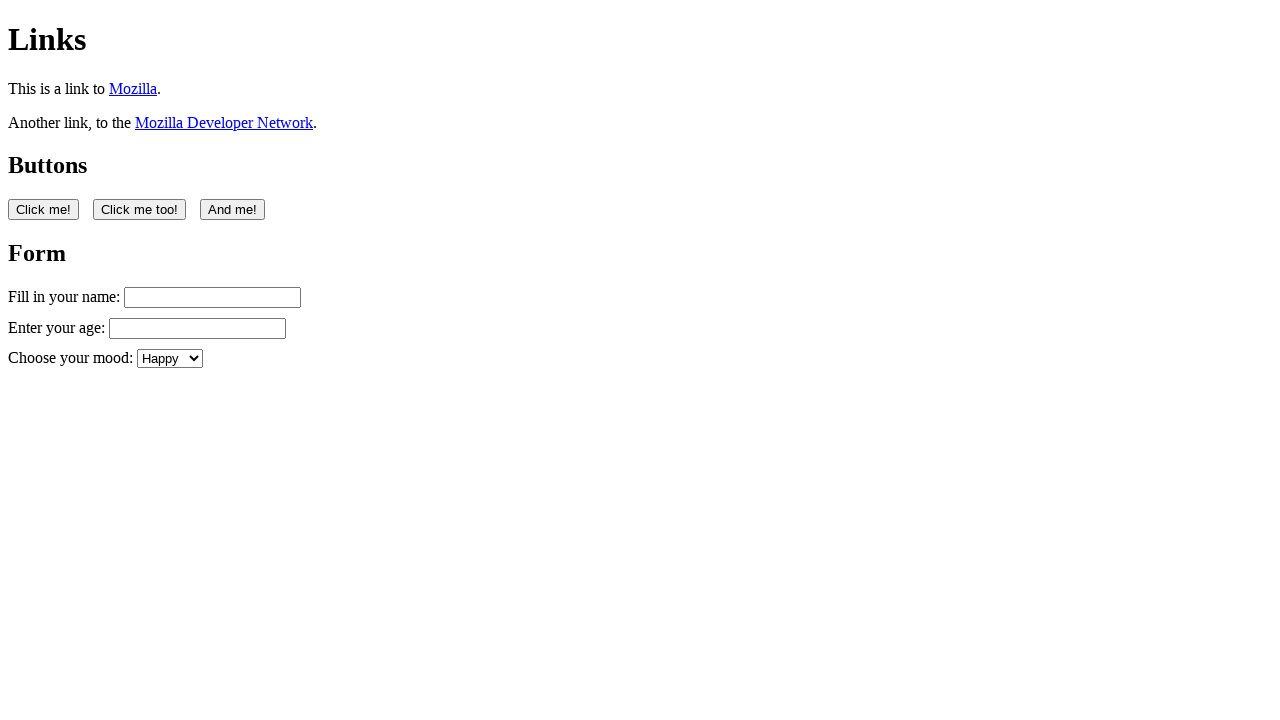

Clicked the first button on the page at (44, 209) on button:nth-of-type(1)
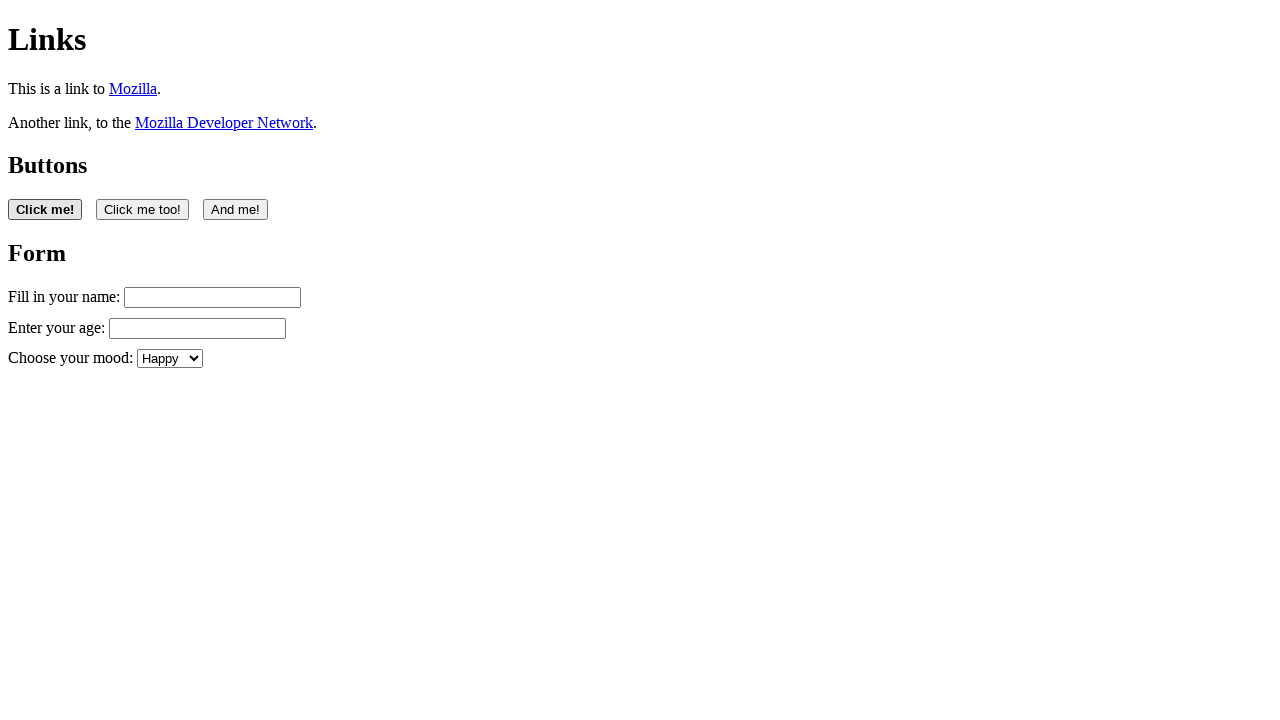

Set up dialog handler to accept alerts
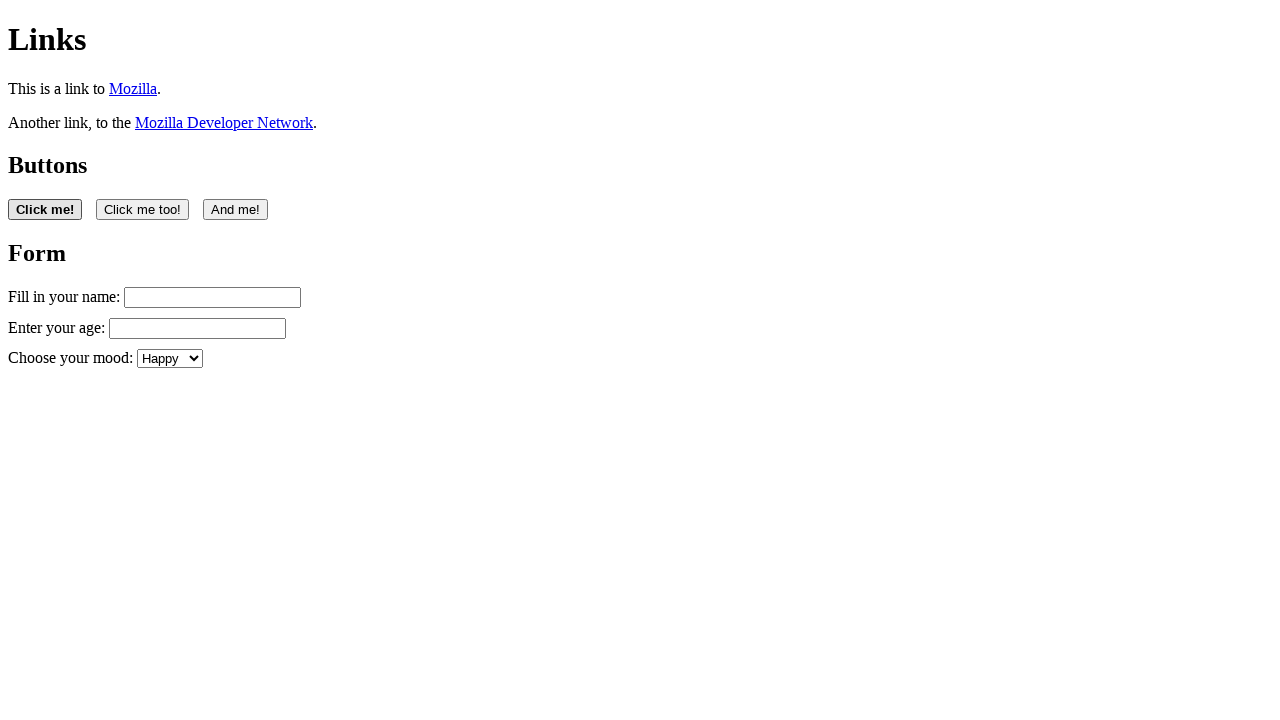

Filled in the name input field with 'Filling in my form' on #name
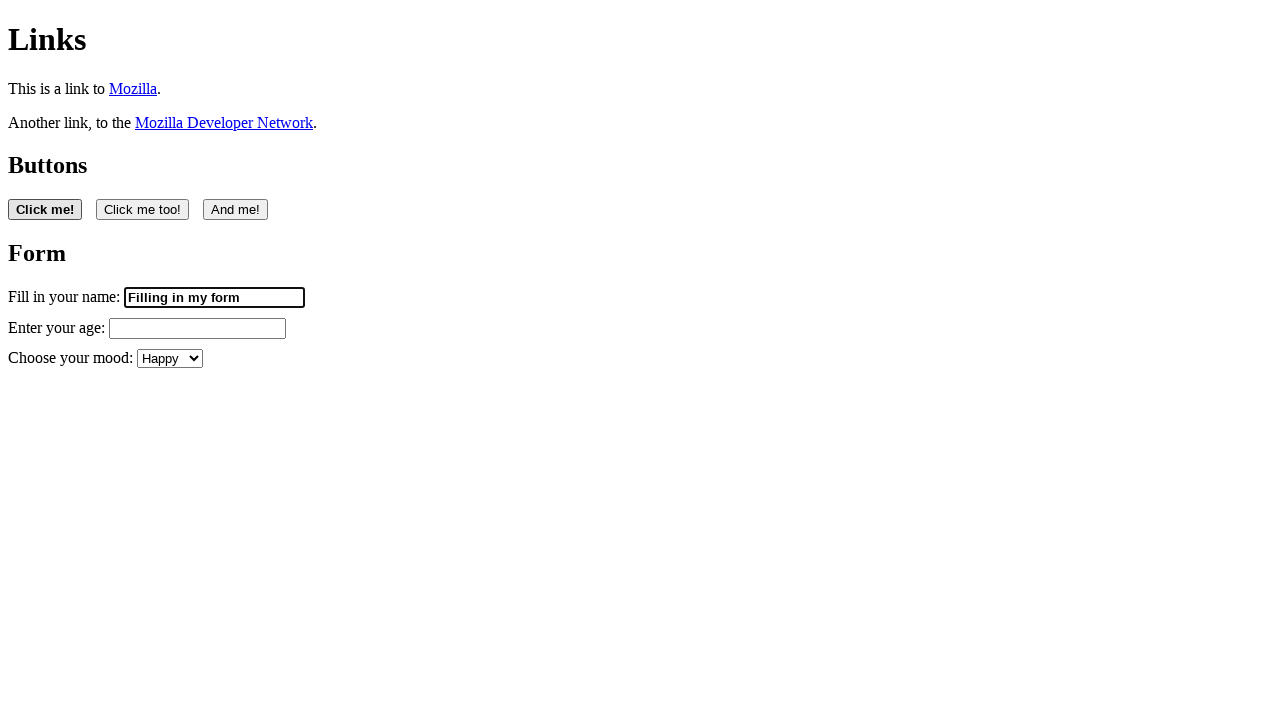

Retrieved the value attribute from the name input field
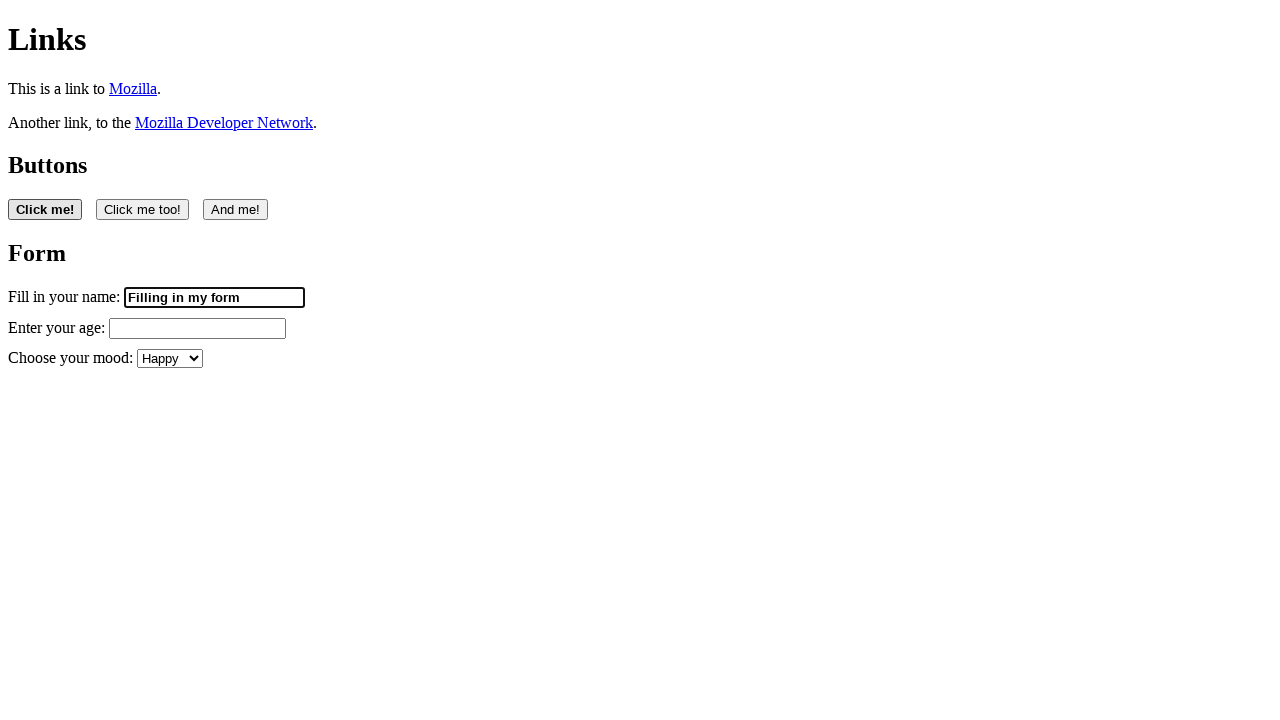

Verified that form input field is editable and contains text
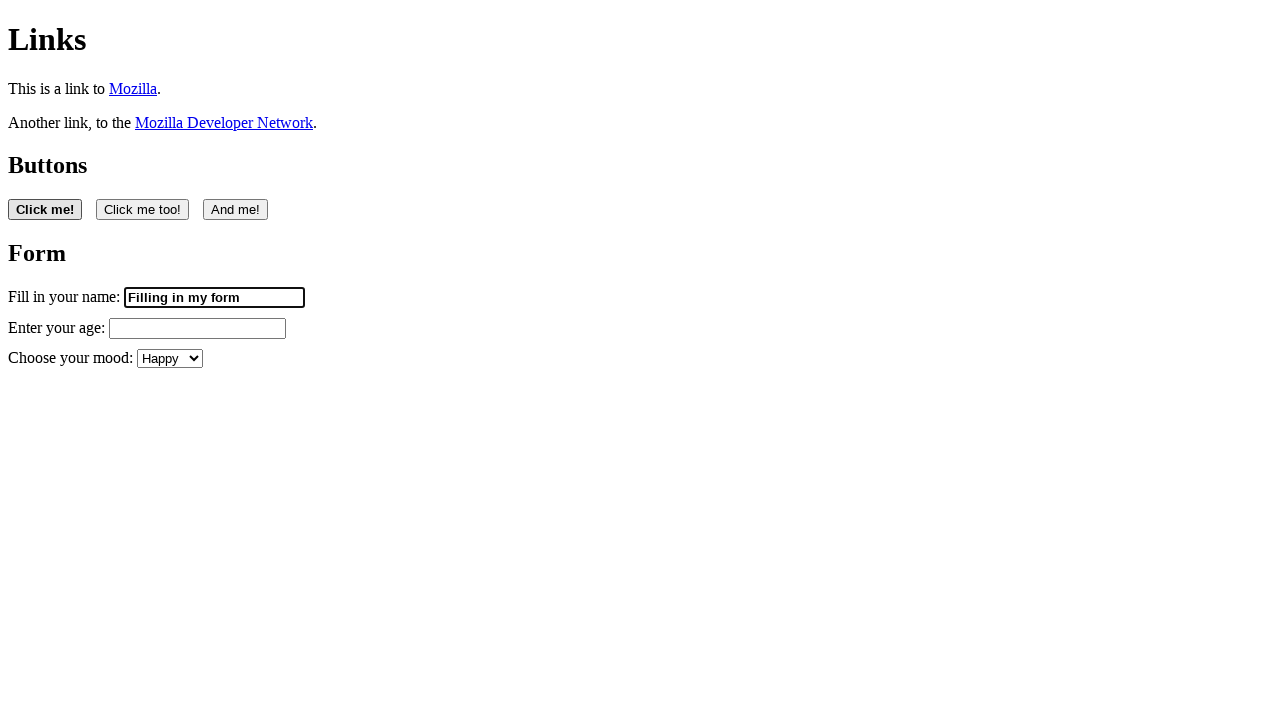

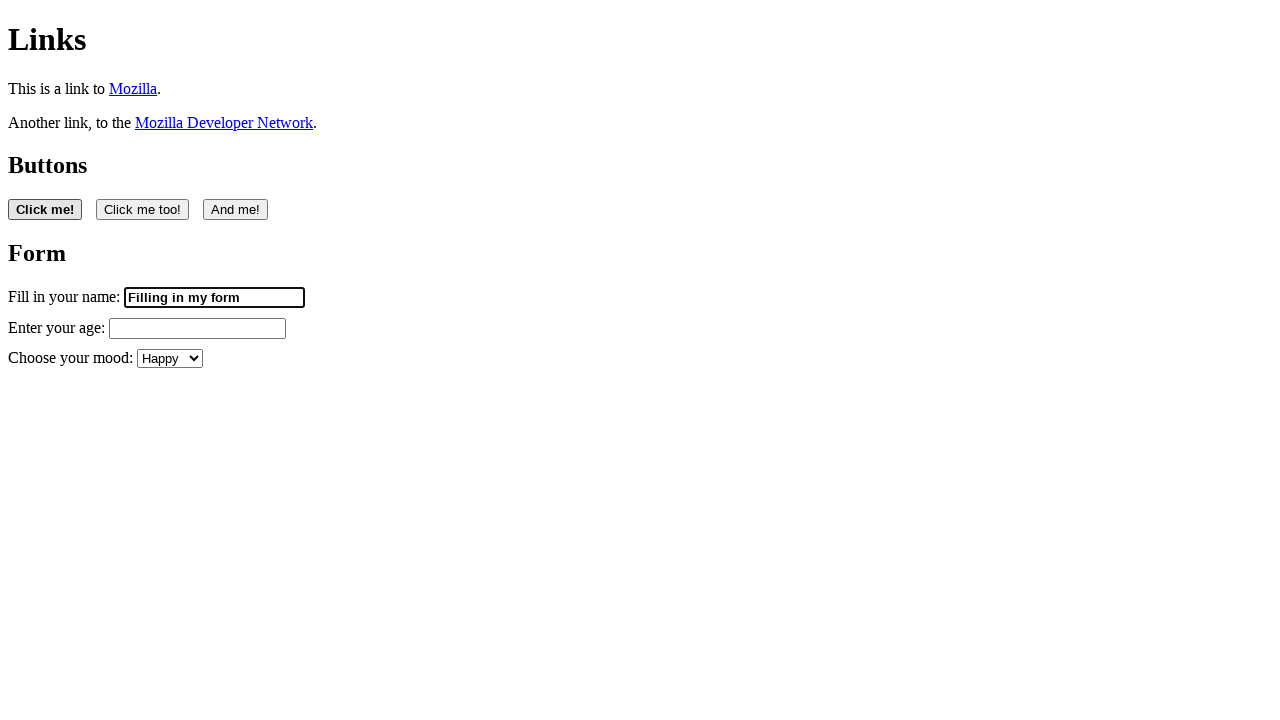